Tests invalid 4-digit zip code entry and verifies error message is displayed

Starting URL: https://www.sharelane.com/cgi-bin/register.py

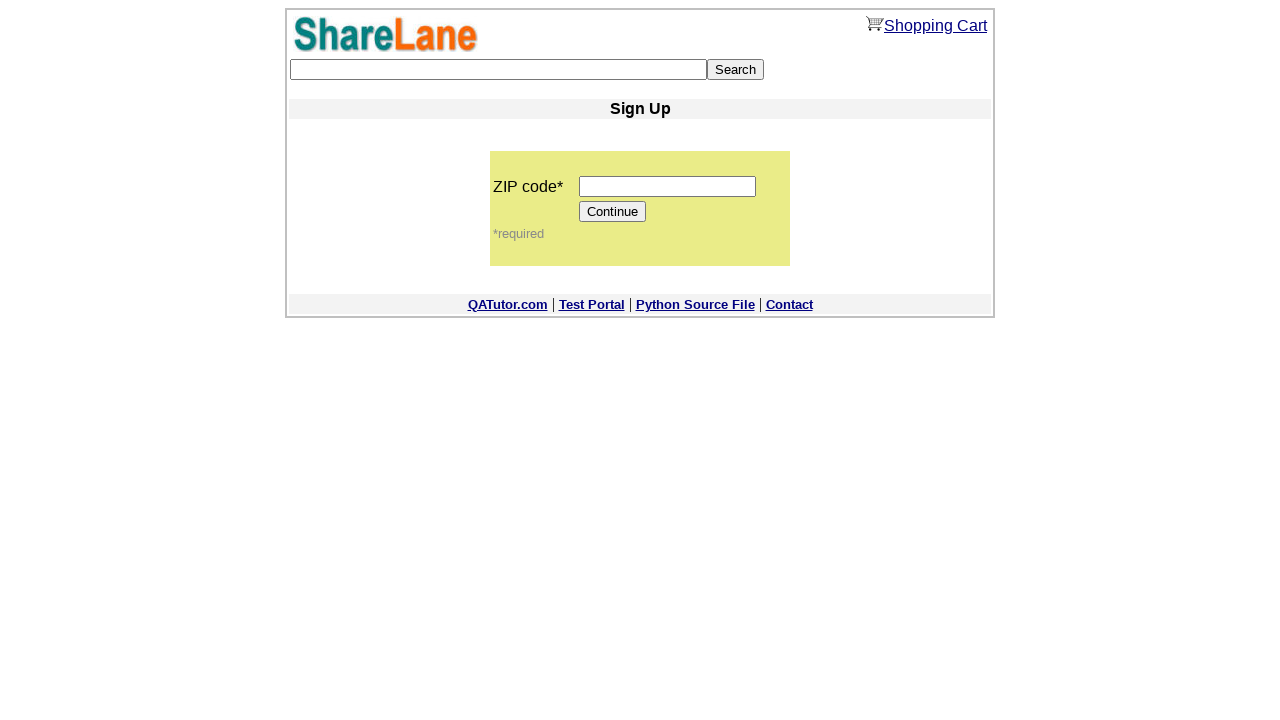

Filled zip code field with invalid 4-digit code '1234' on input[name='zip_code']
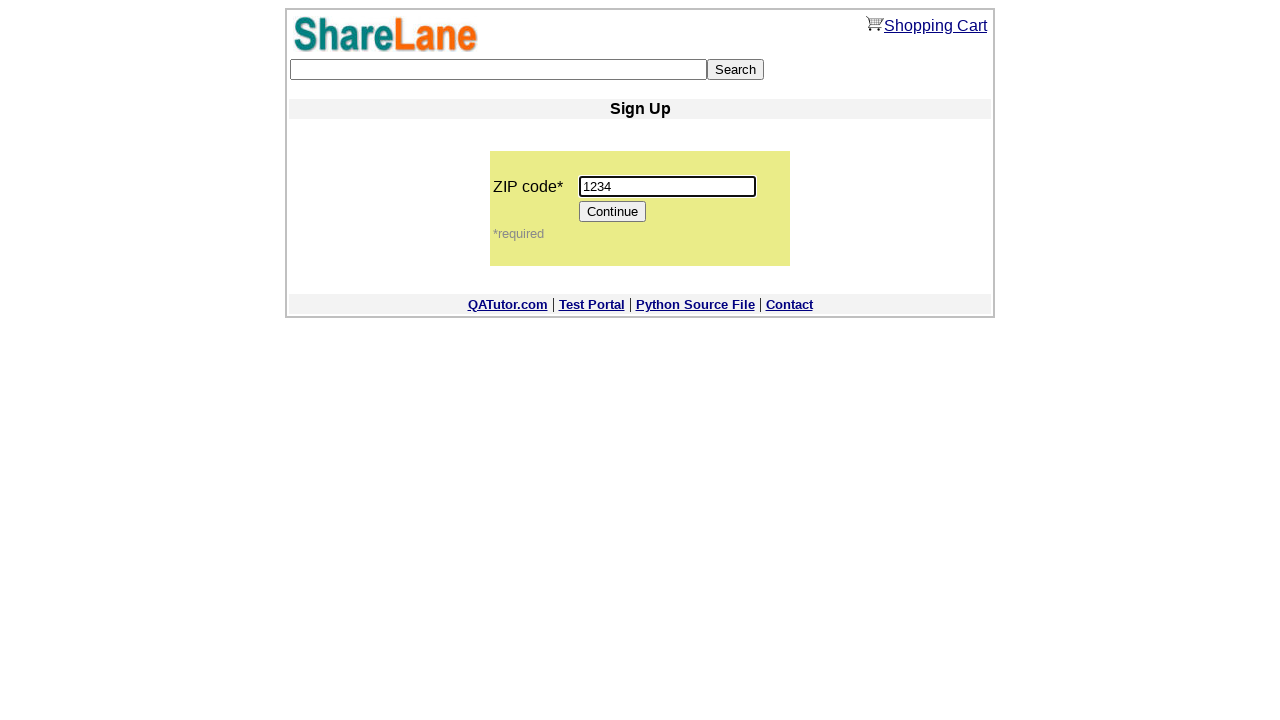

Clicked Continue button to submit invalid zip code at (613, 212) on input[value='Continue']
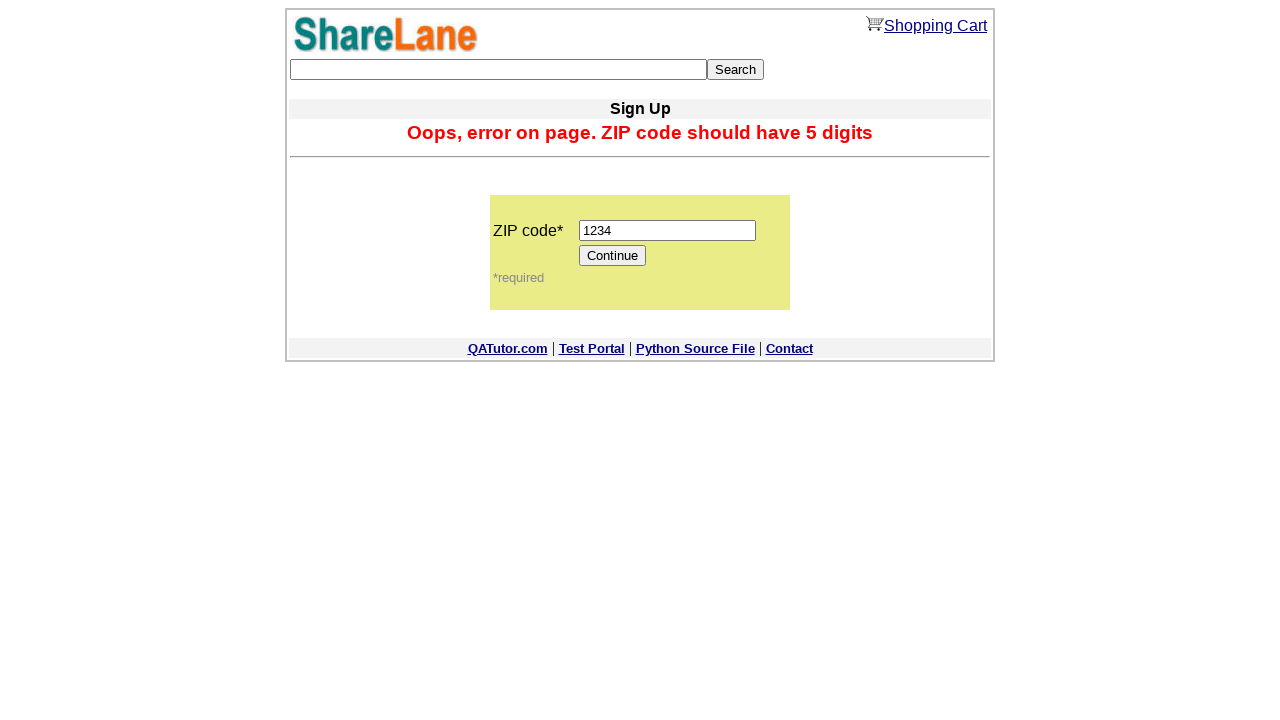

Error message appeared confirming invalid zip code validation
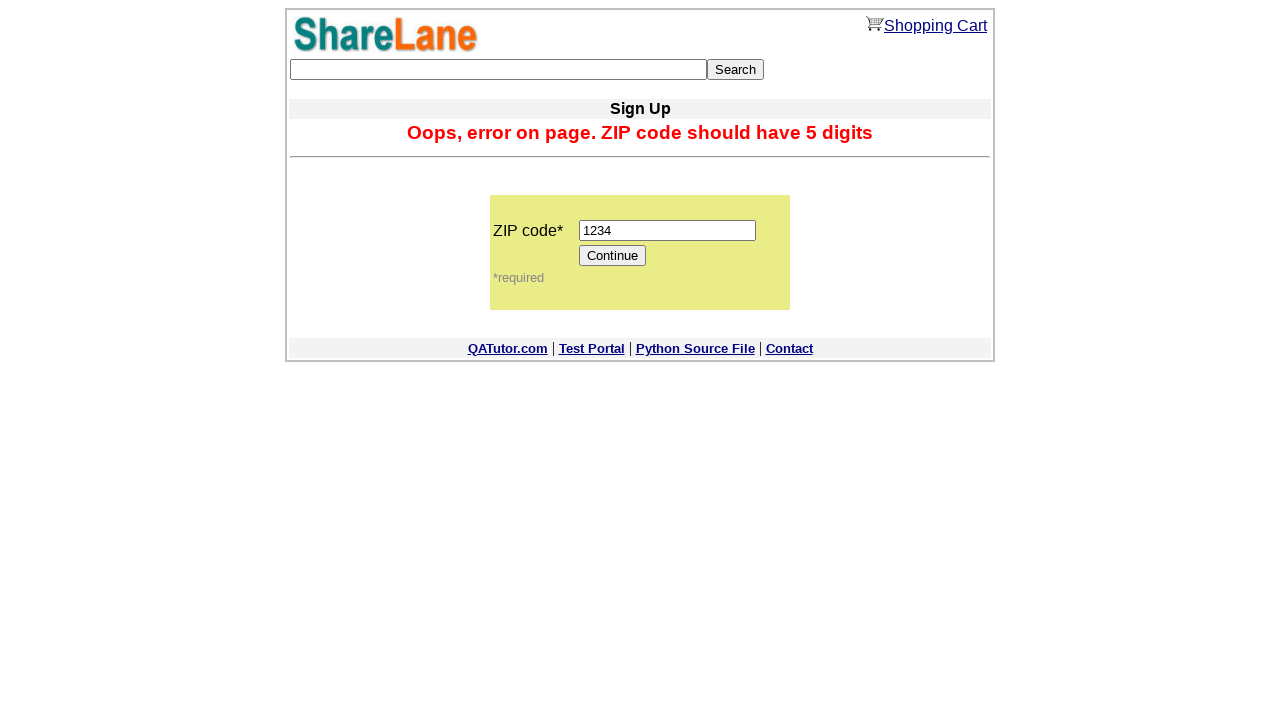

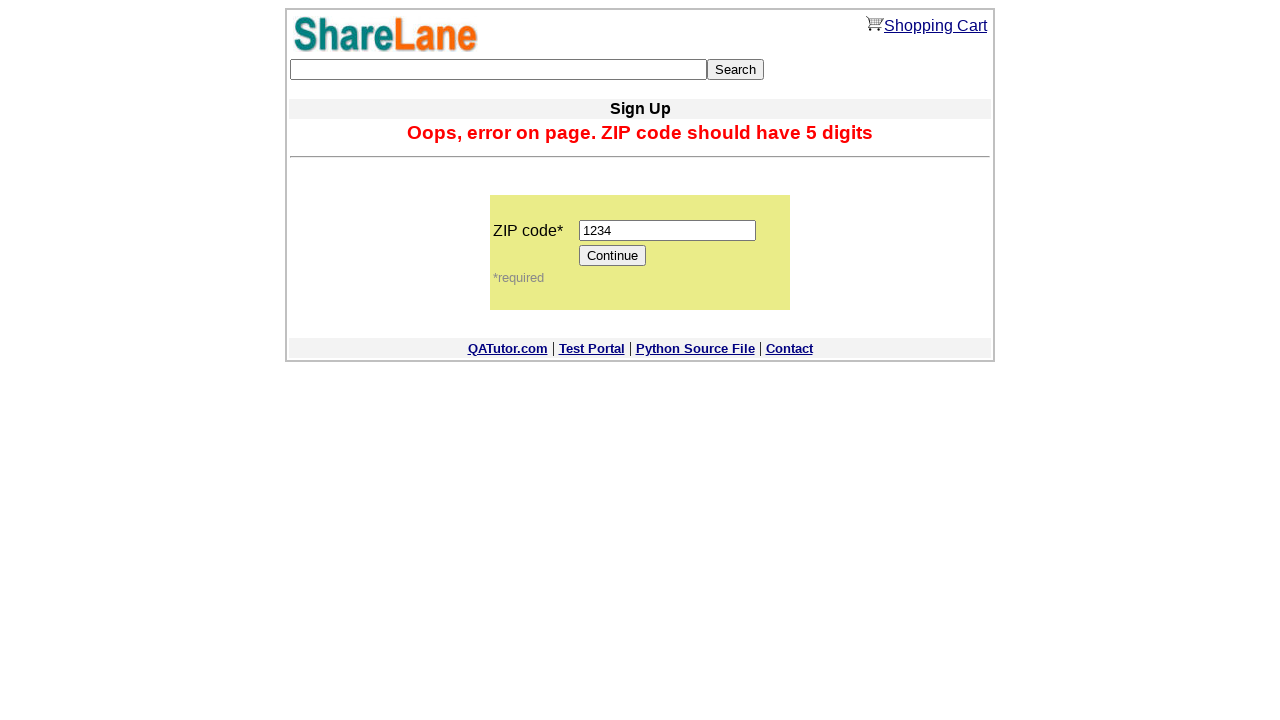